Opens a new browser window and navigates to a second website

Starting URL: https://demo.nopcommerce.com/

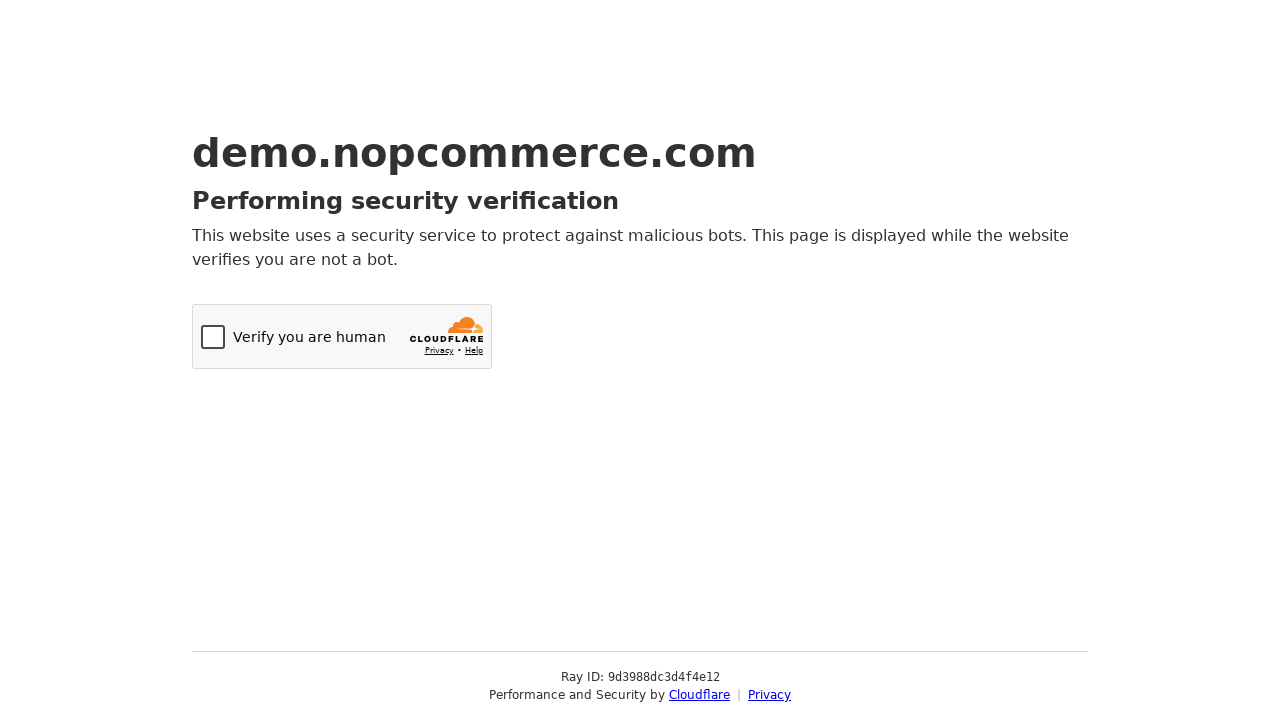

Opened a new browser window/tab
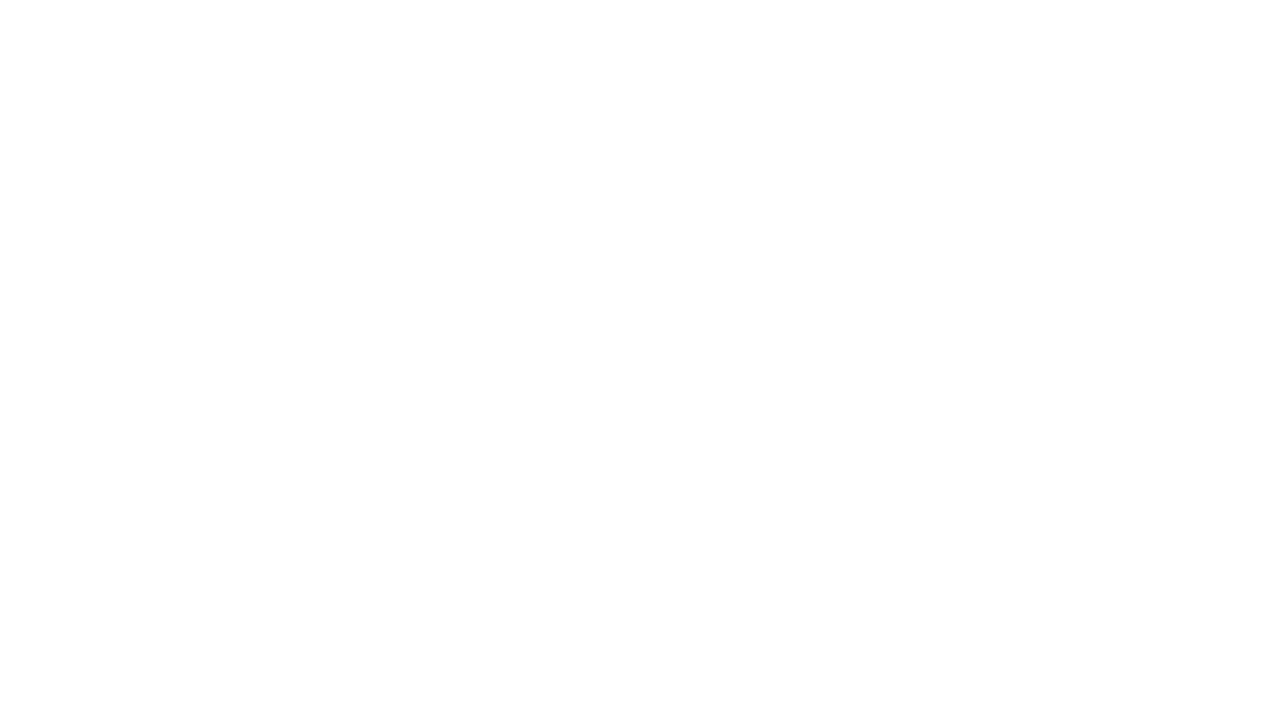

Navigated to https://orangehrm.com/ in new window
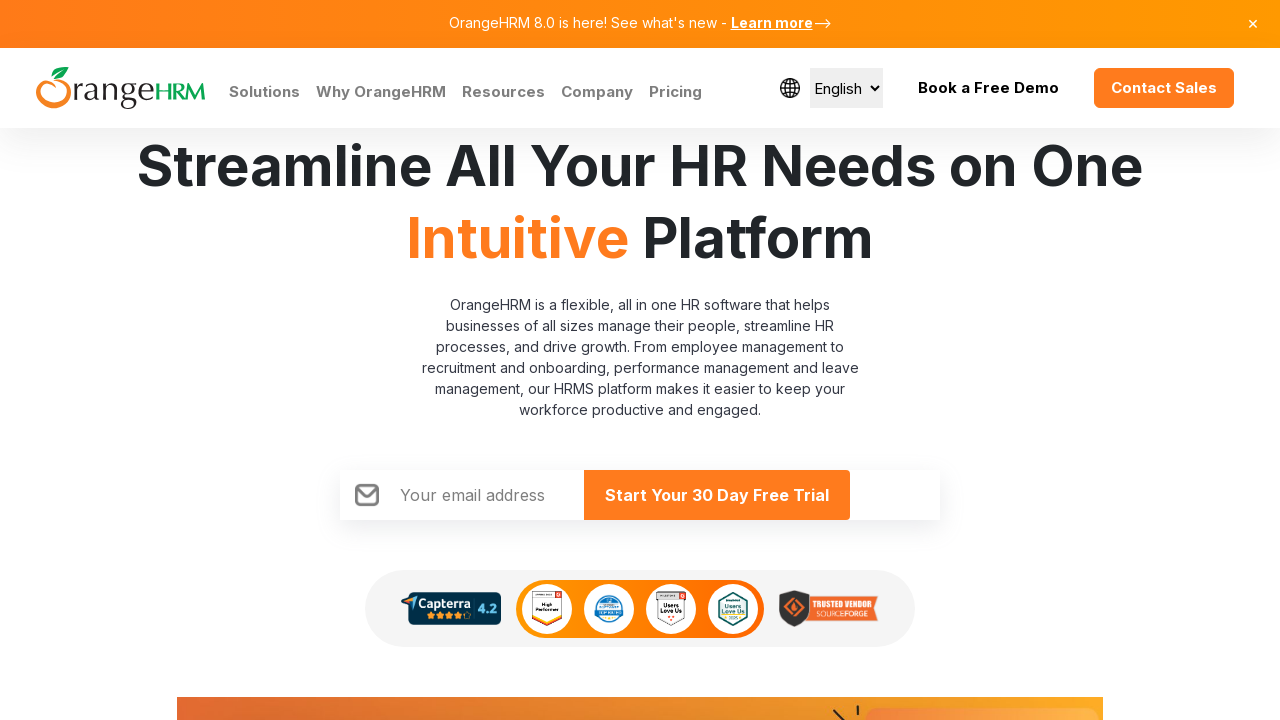

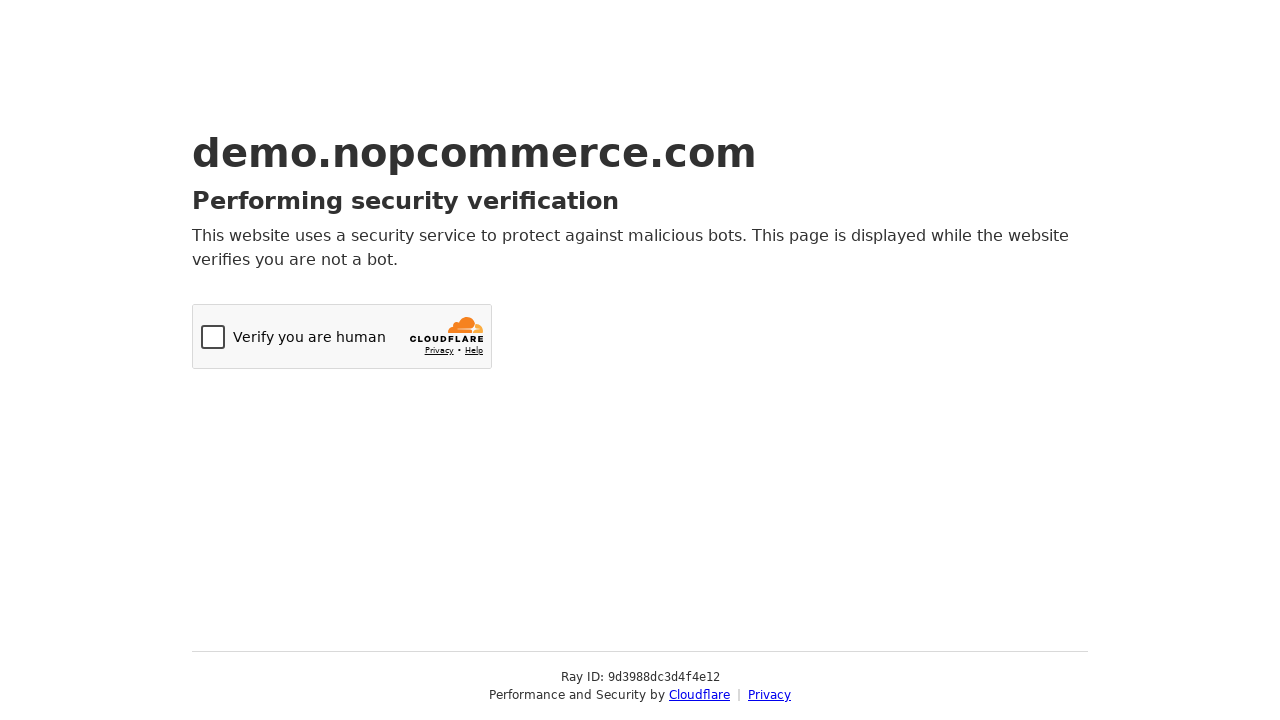